Navigates to DemoQA homepage, scrolls to the Book Store Application section, and clicks on it

Starting URL: https://demoqa.com/

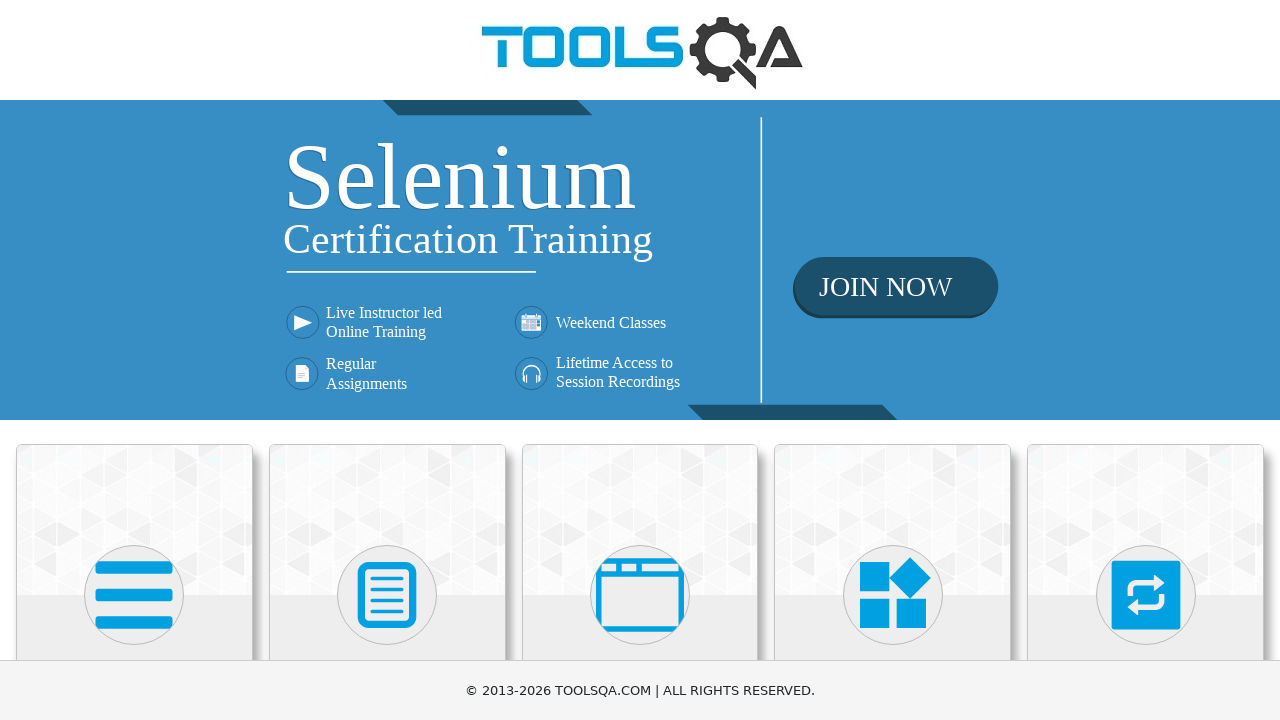

Located Book Store Application element
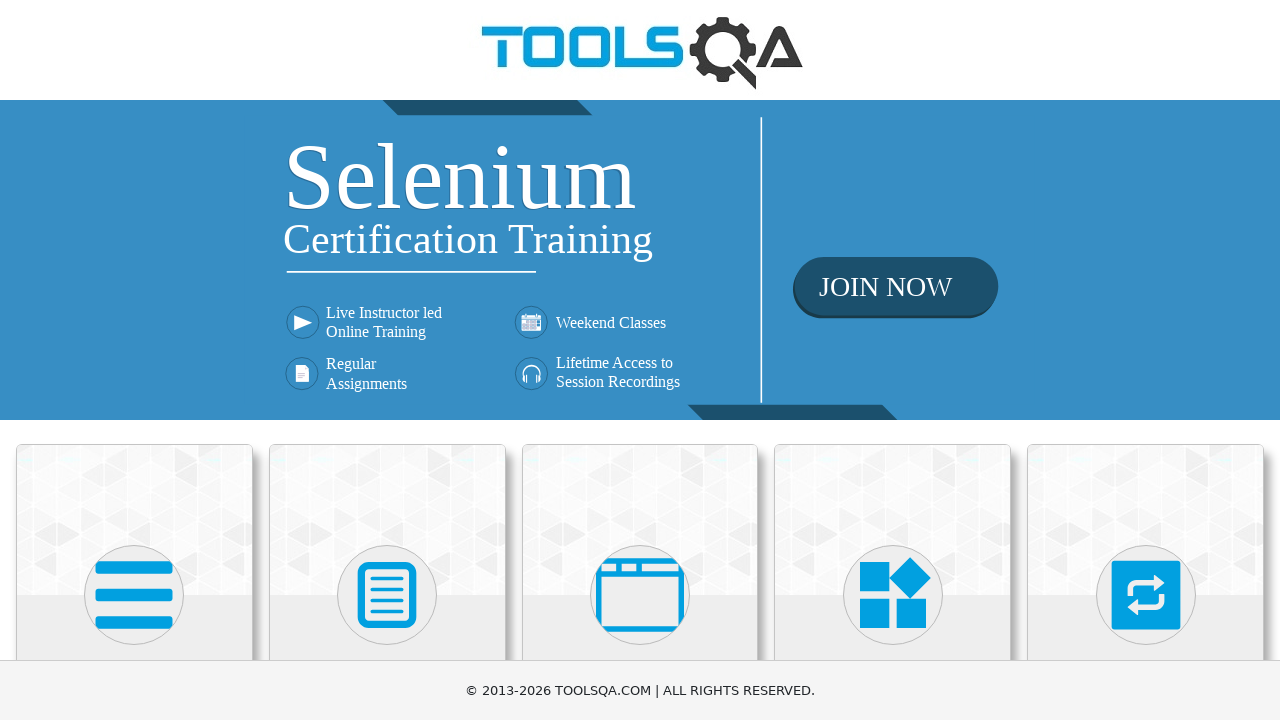

Scrolled to Book Store Application section
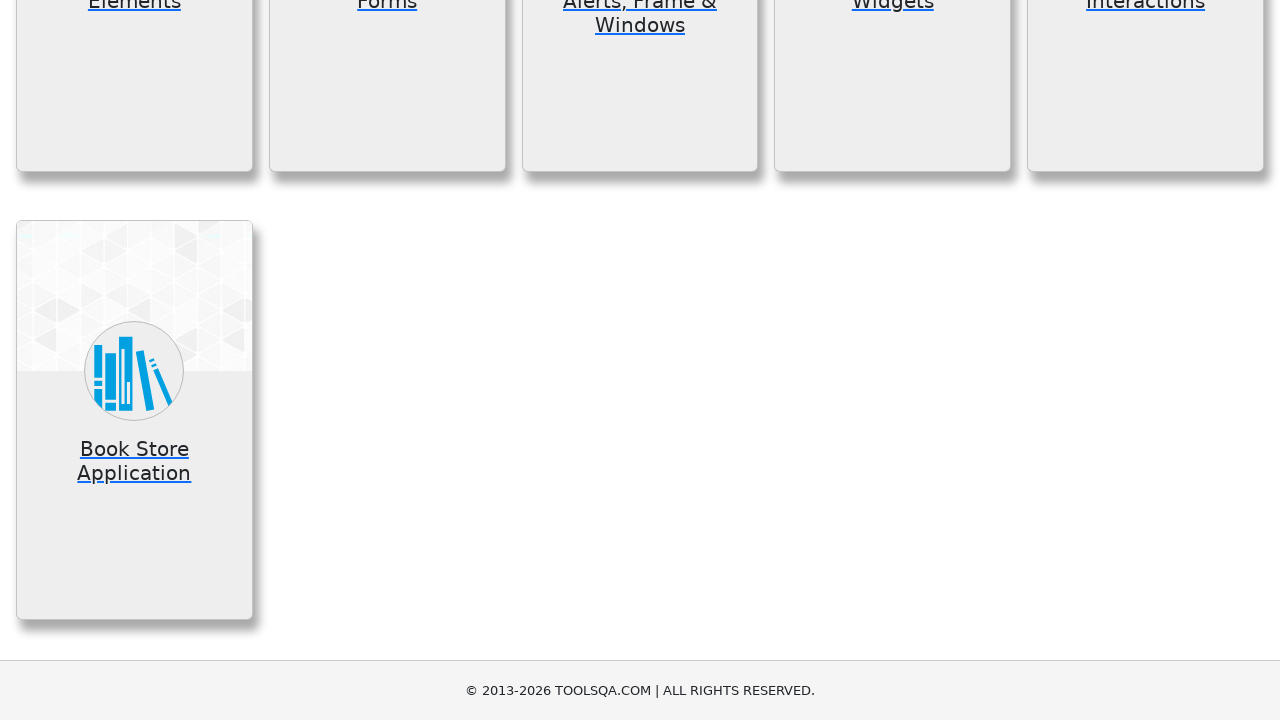

Clicked on Book Store Application at (134, 461) on xpath=//h5[text() = 'Book Store Application']
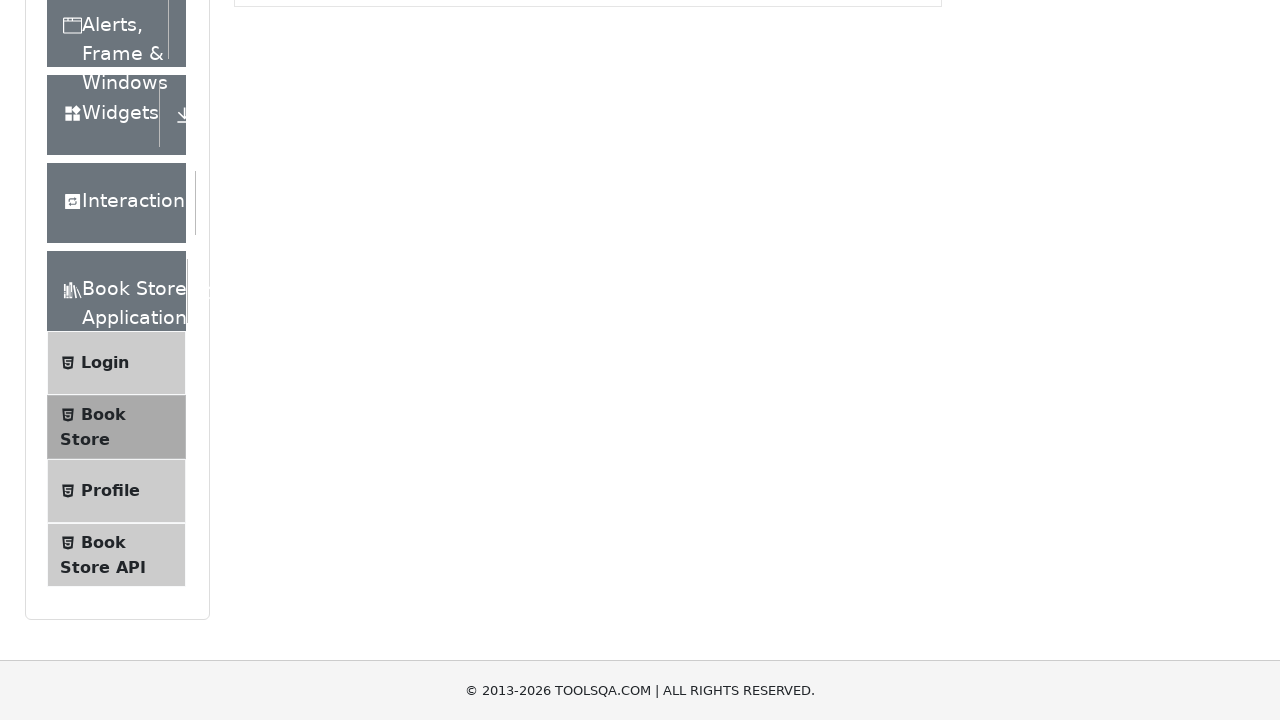

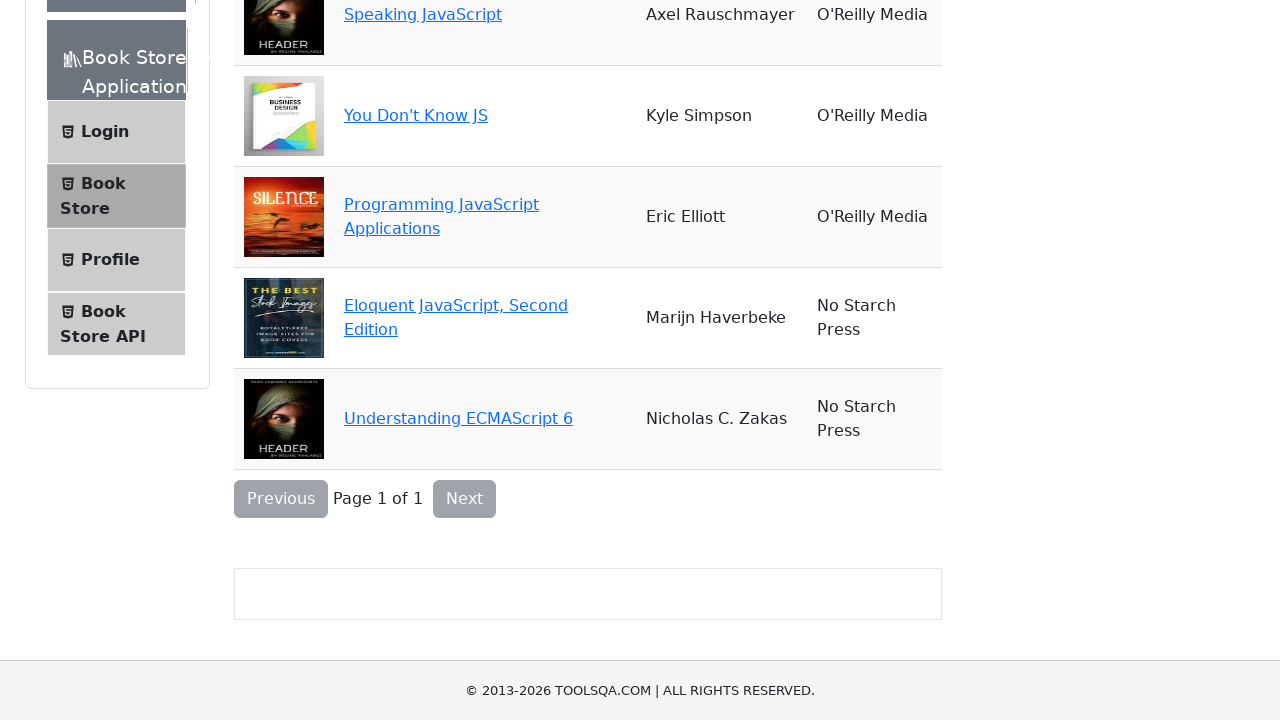